Tests registration form validation by submitting empty data and verifying error messages appear for all required fields

Starting URL: https://alada.vn/tai-khoan/dang-ky.html

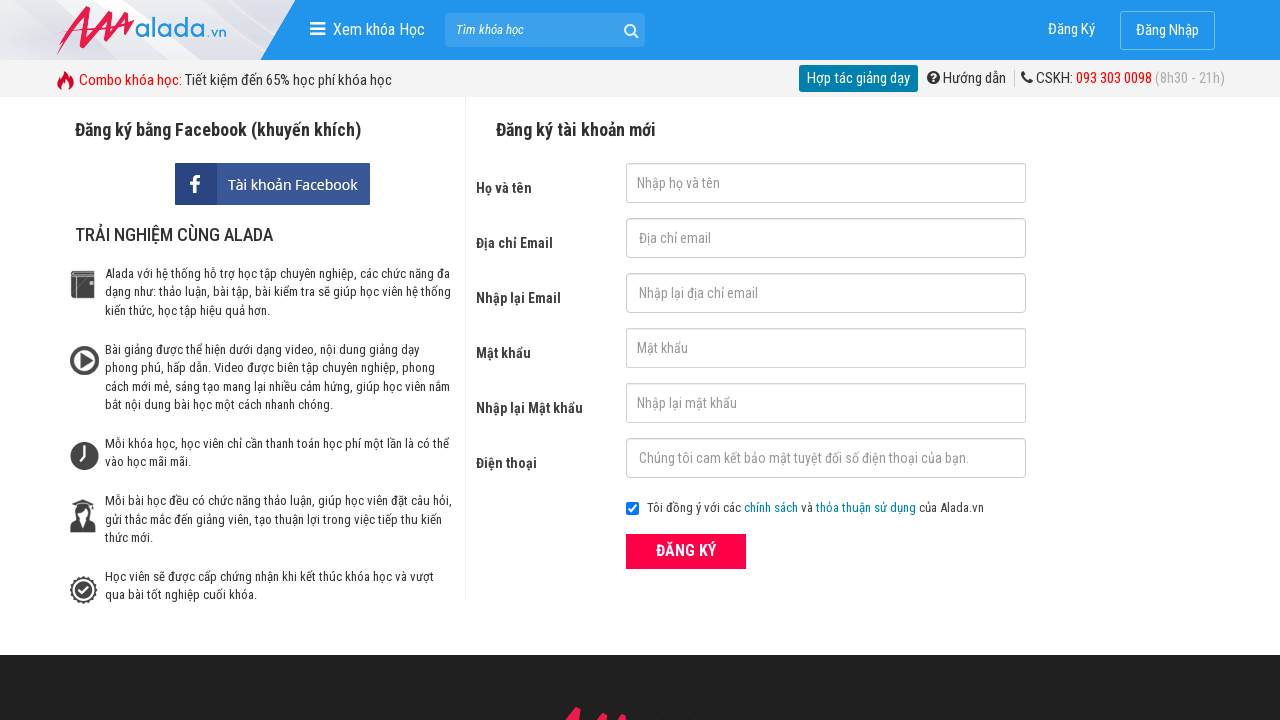

Cleared firstname field on #txtFirstname
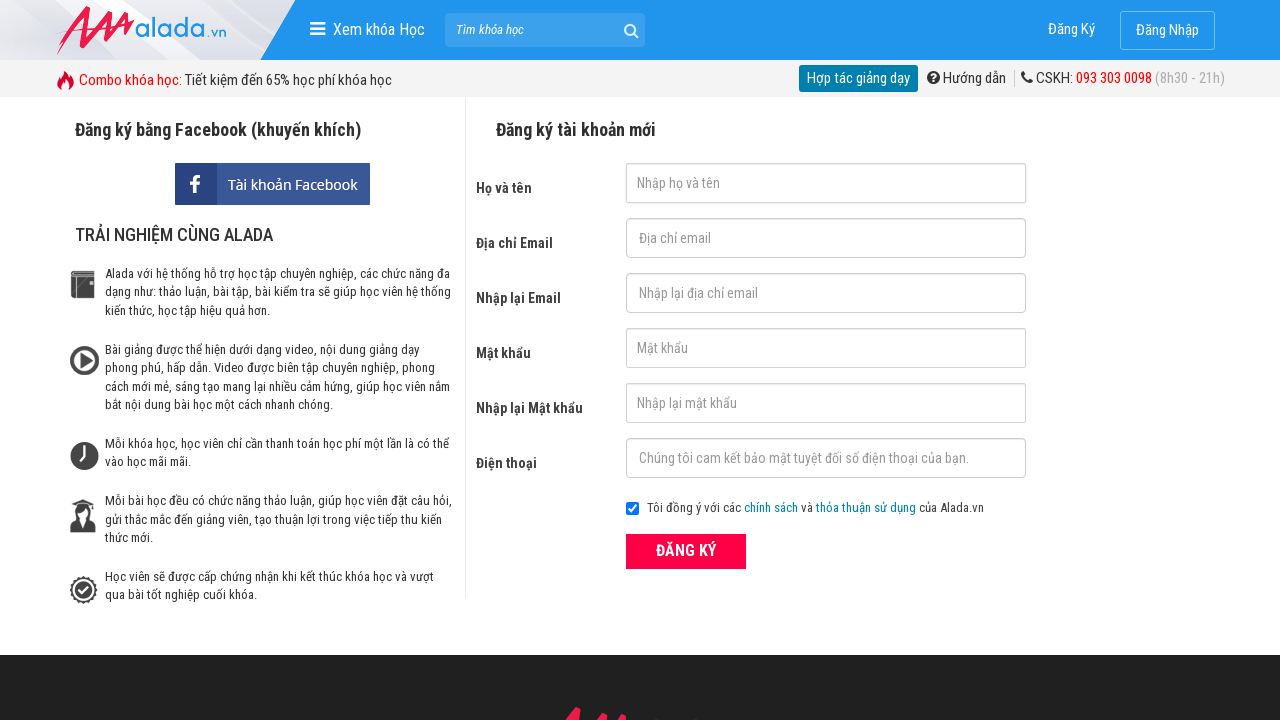

Cleared email field on #txtEmail
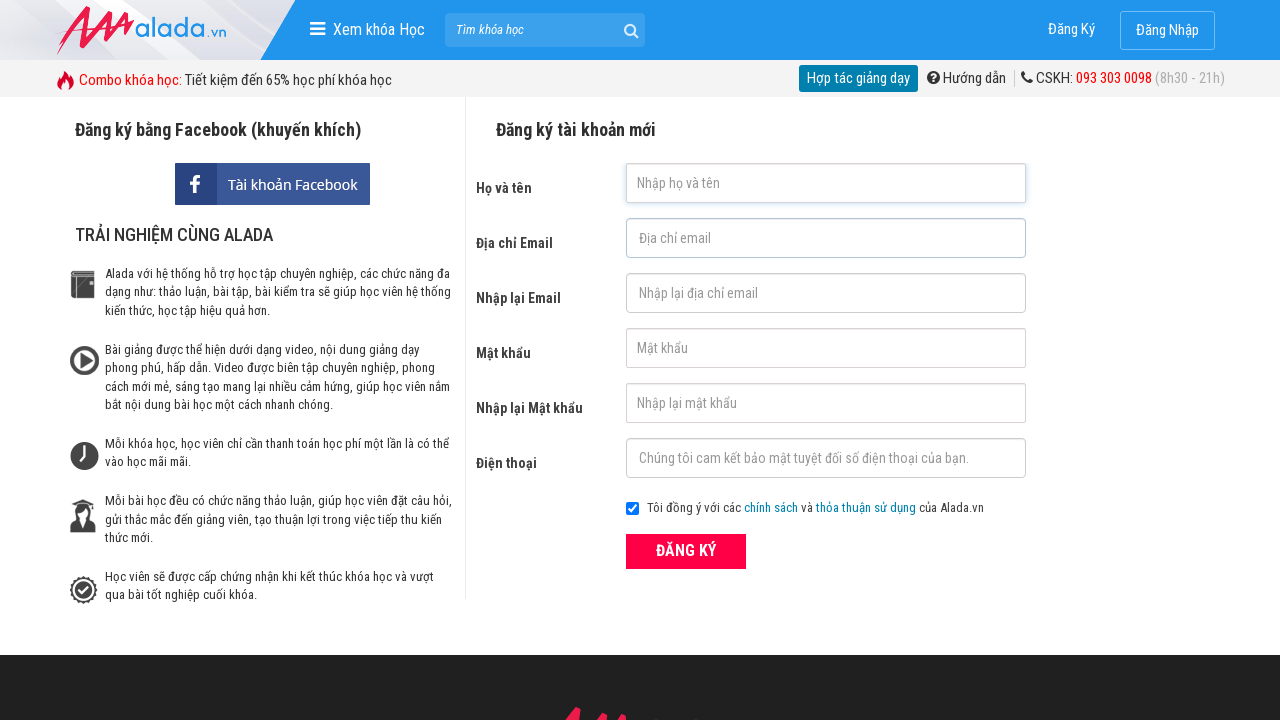

Cleared confirm email field on #txtCEmail
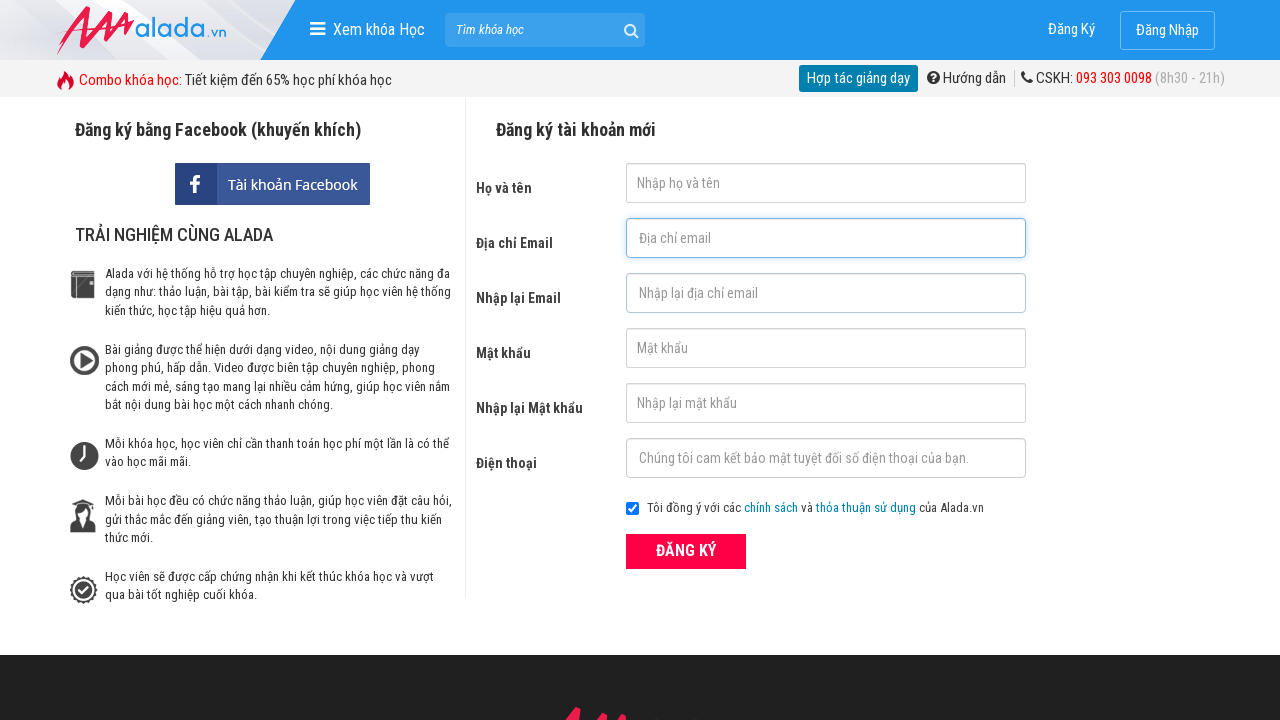

Cleared password field on #txtPassword
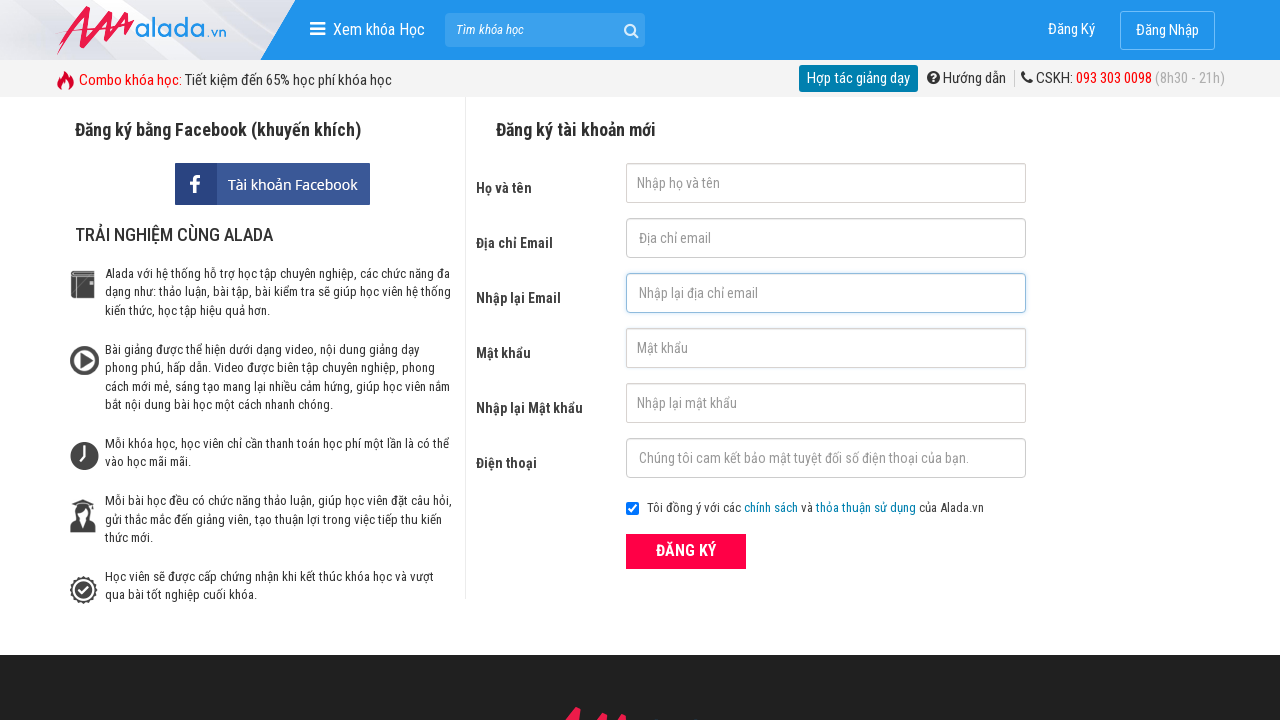

Cleared confirm password field on #txtCPassword
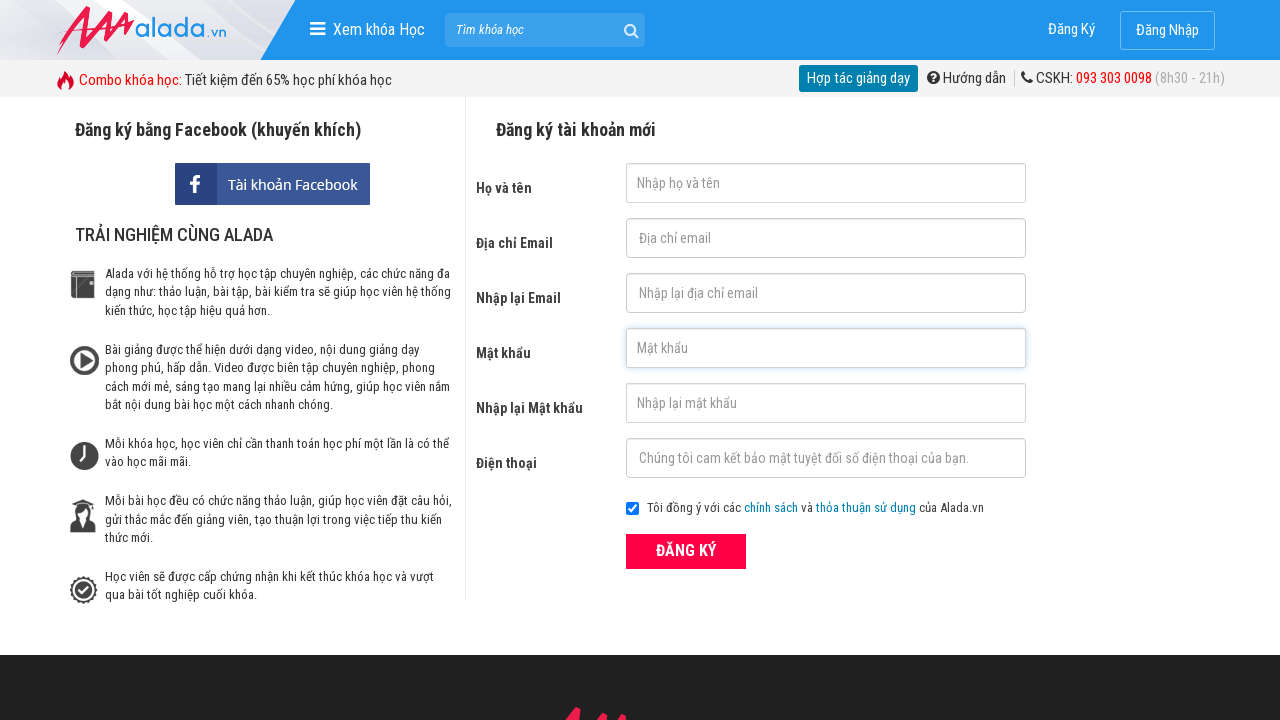

Cleared phone field on #txtPhone
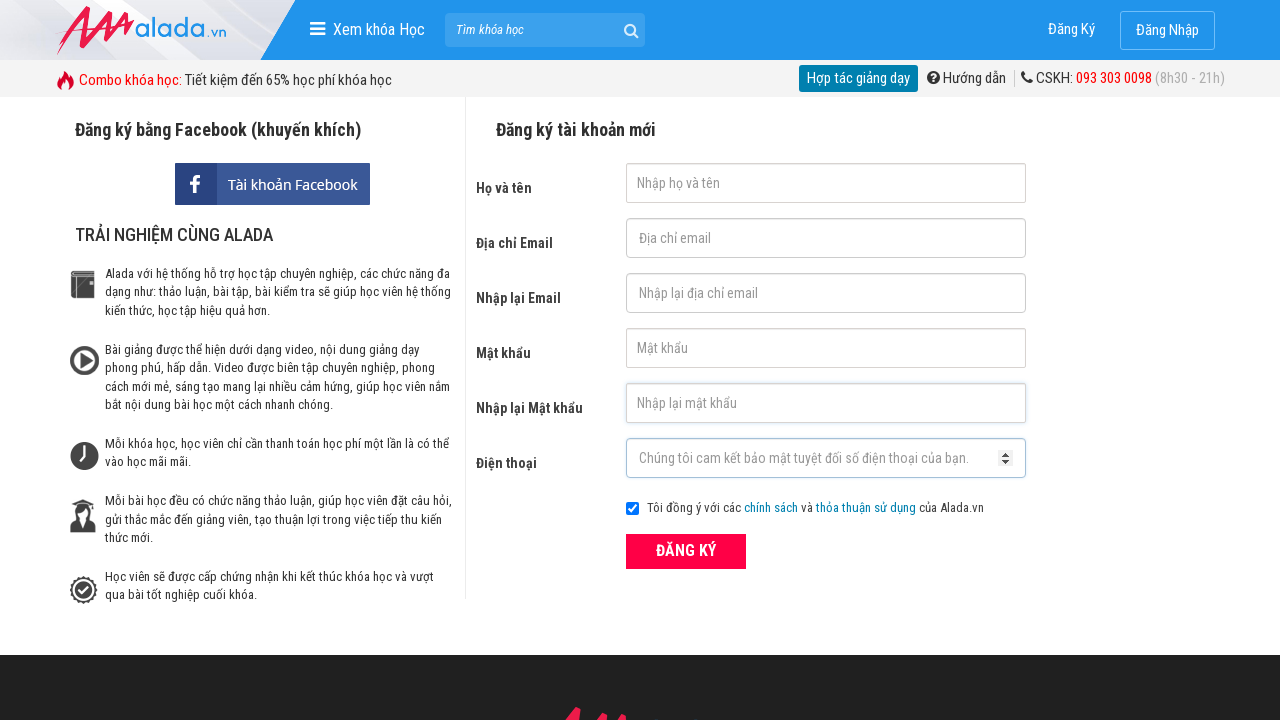

Clicked register button to submit empty form at (686, 551) on xpath=//button[text()='ĐĂNG KÝ' and @type='submit']
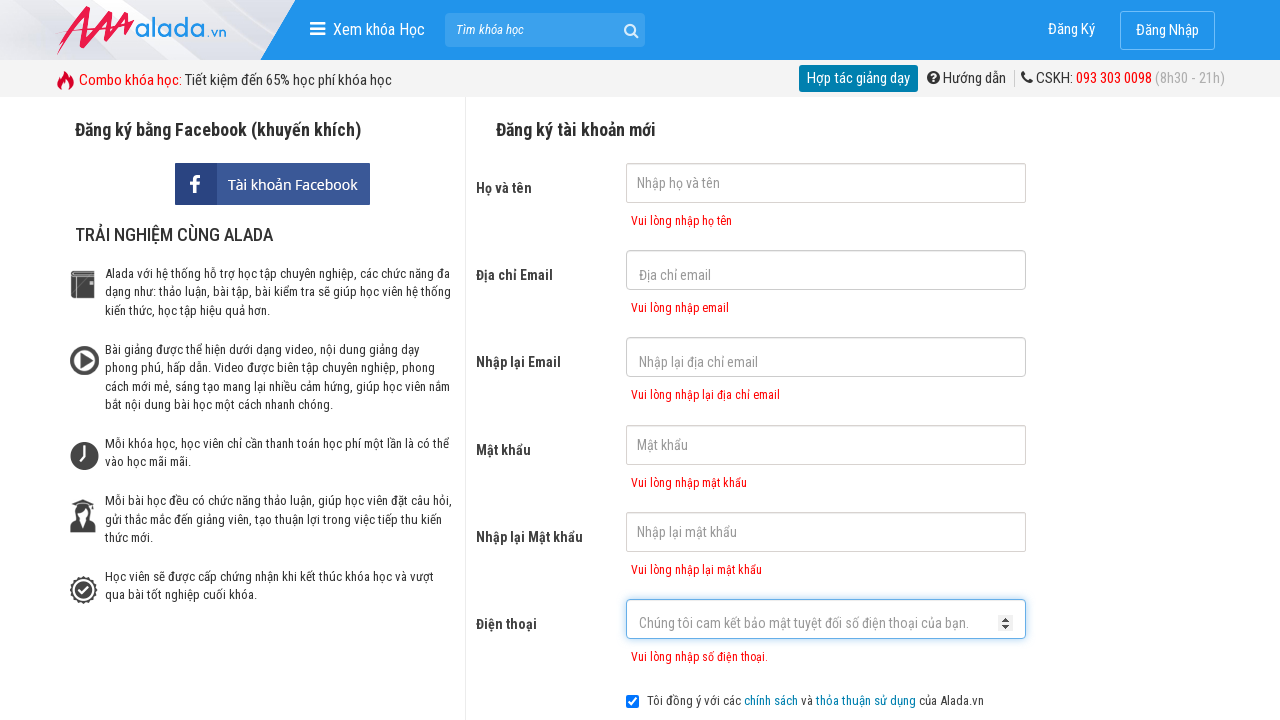

Firstname error message appeared
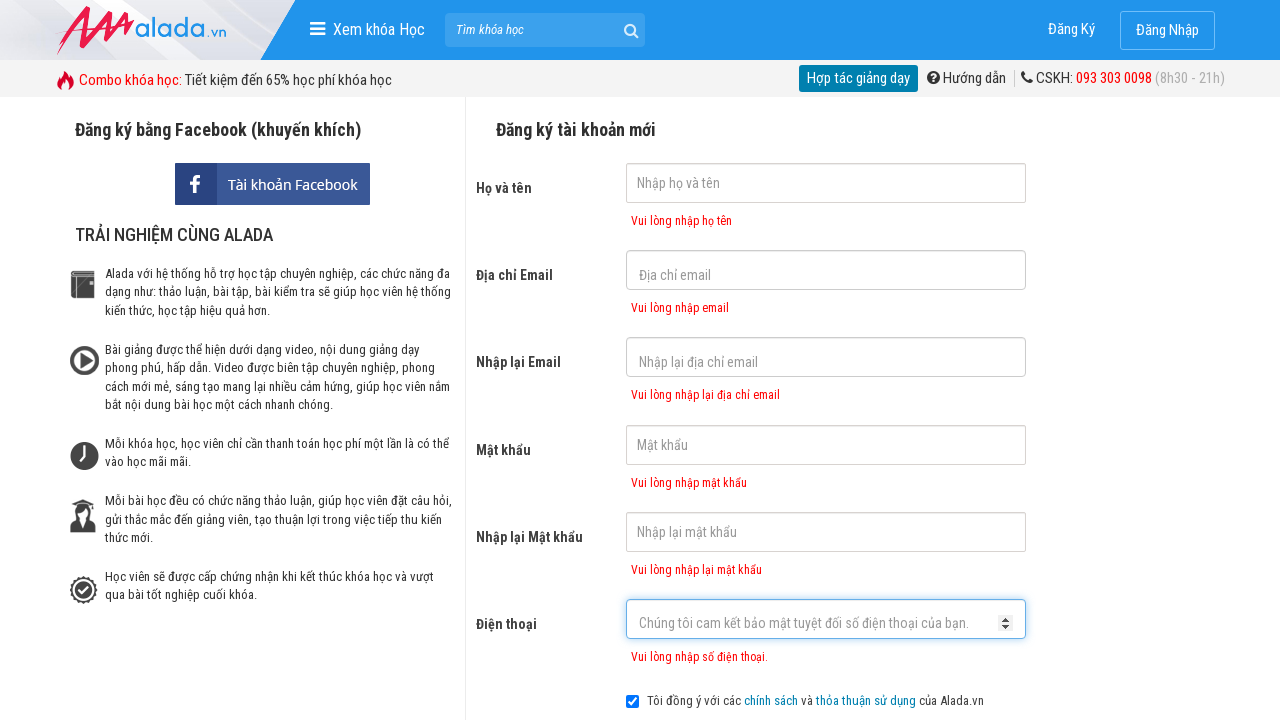

Email error message appeared
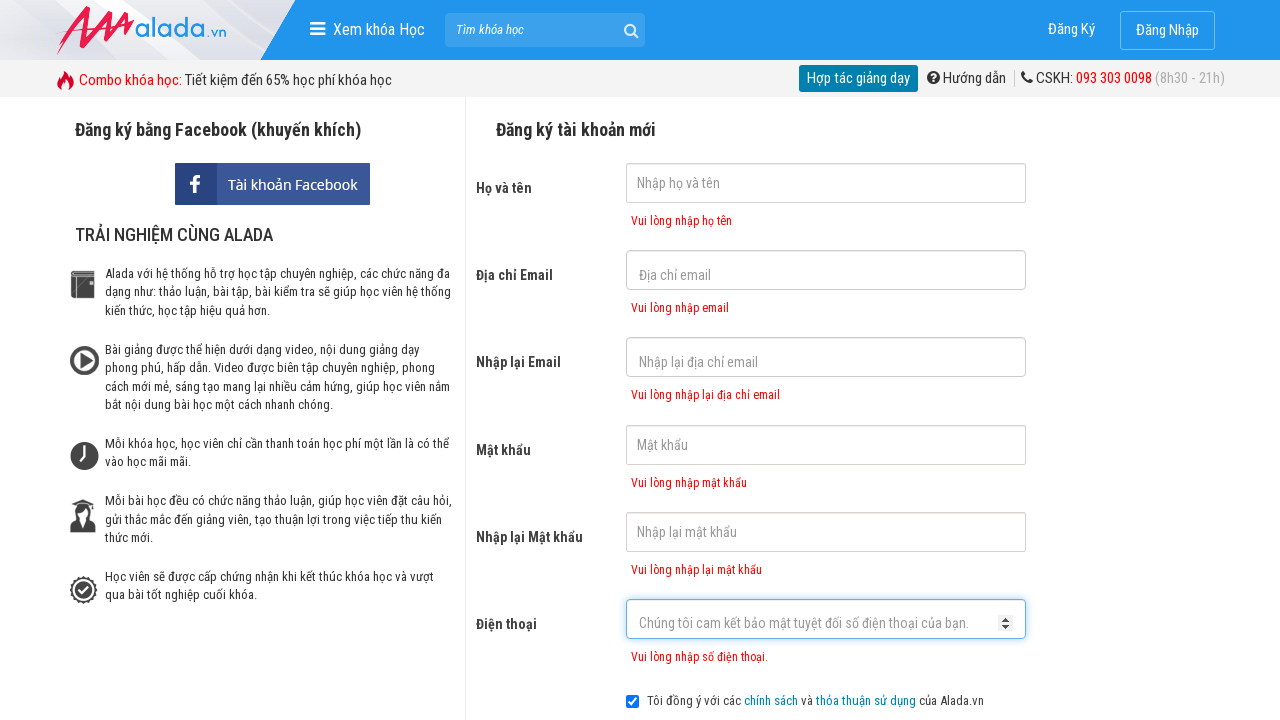

Confirm email error message appeared
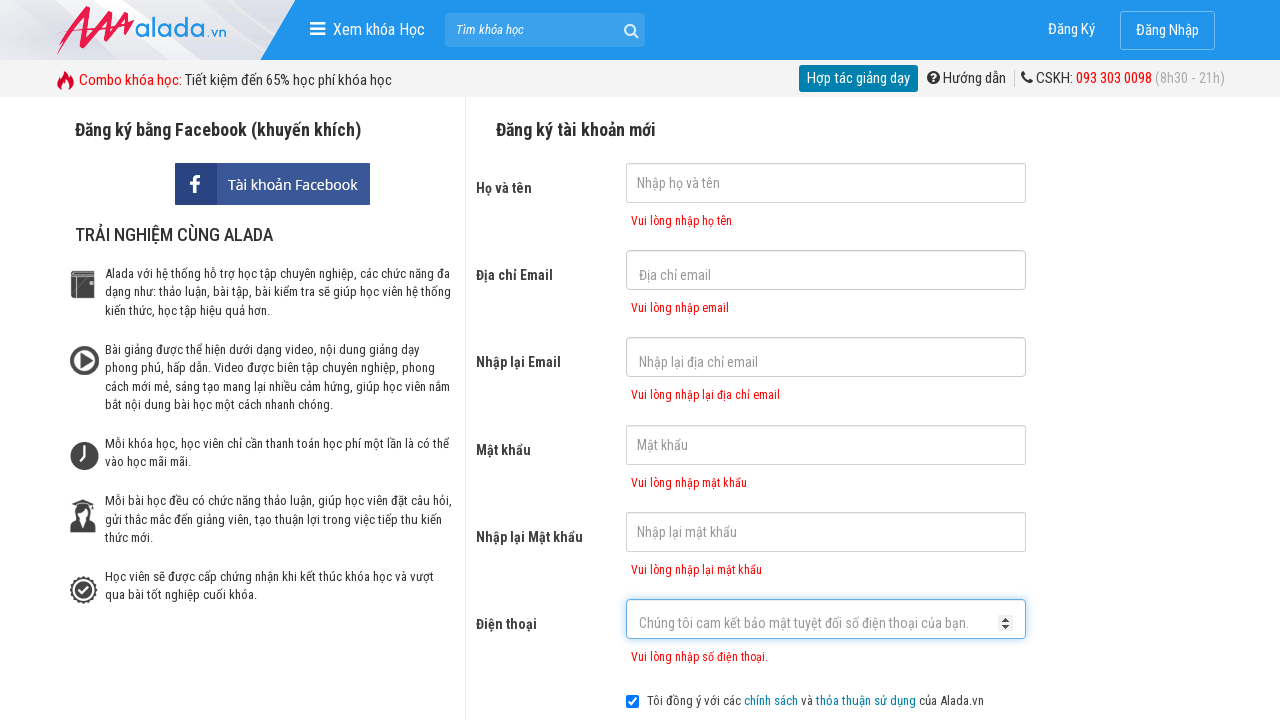

Password error message appeared
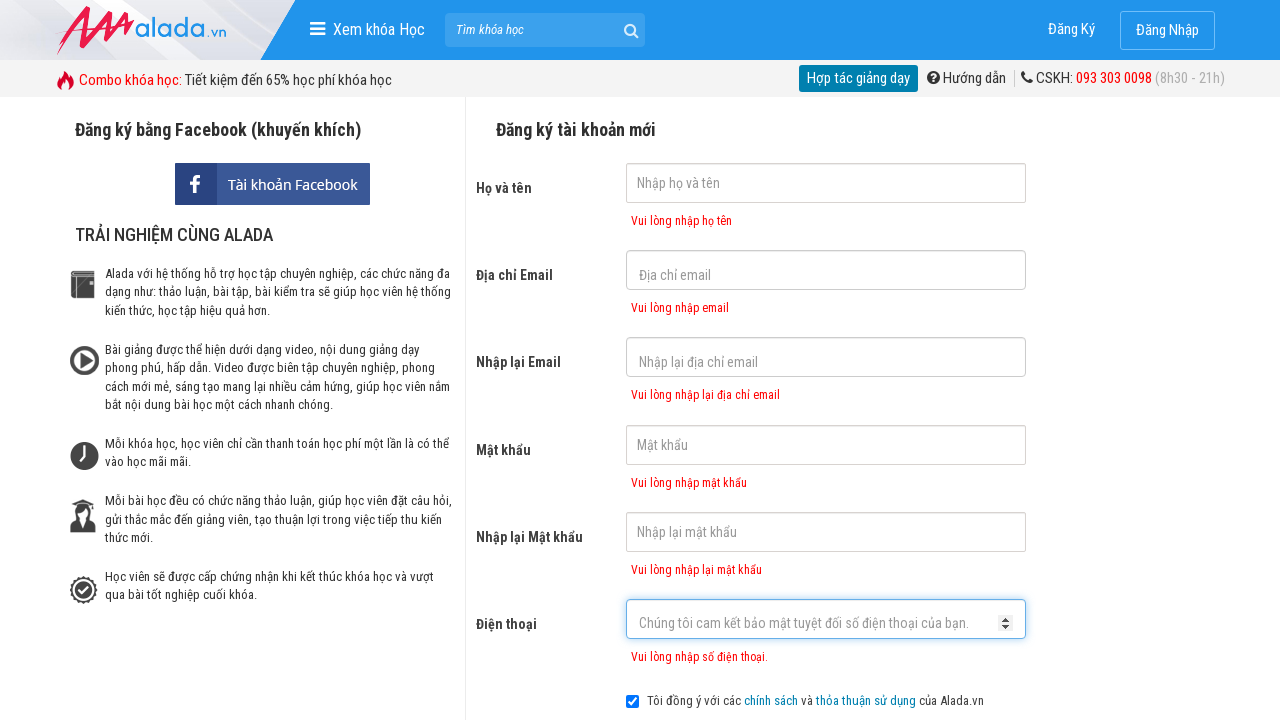

Confirm password error message appeared
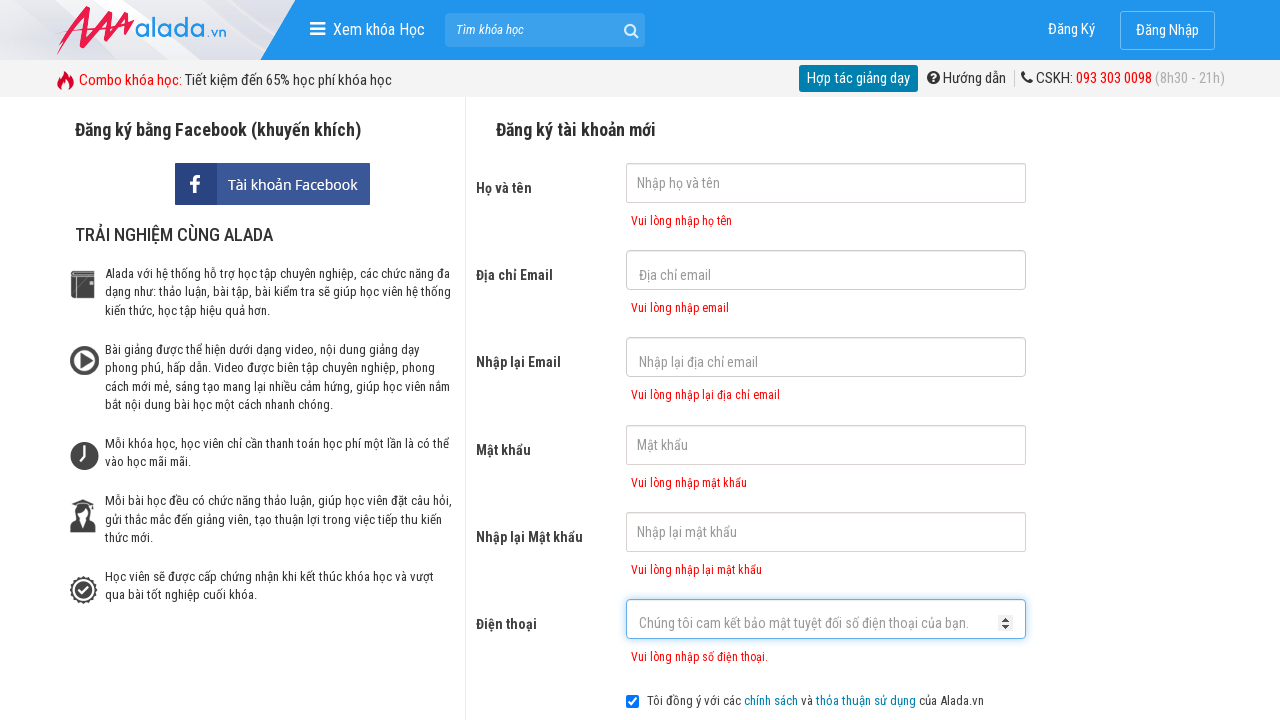

Phone error message appeared
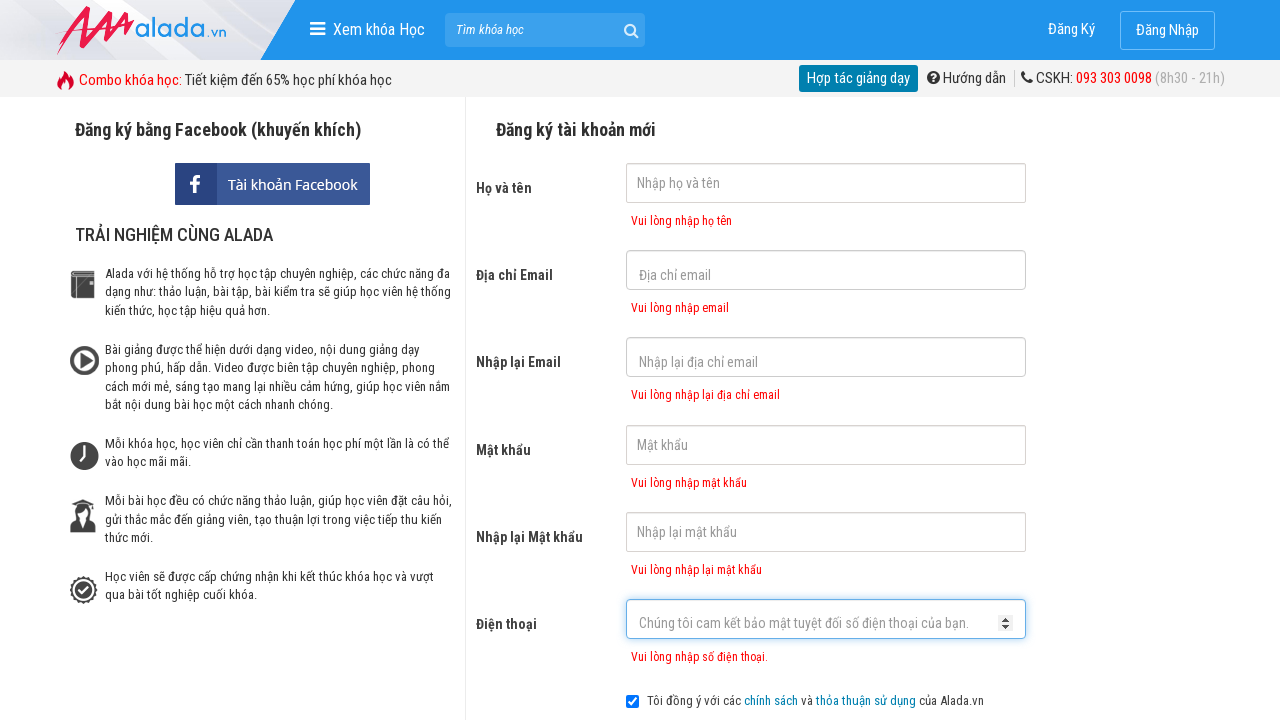

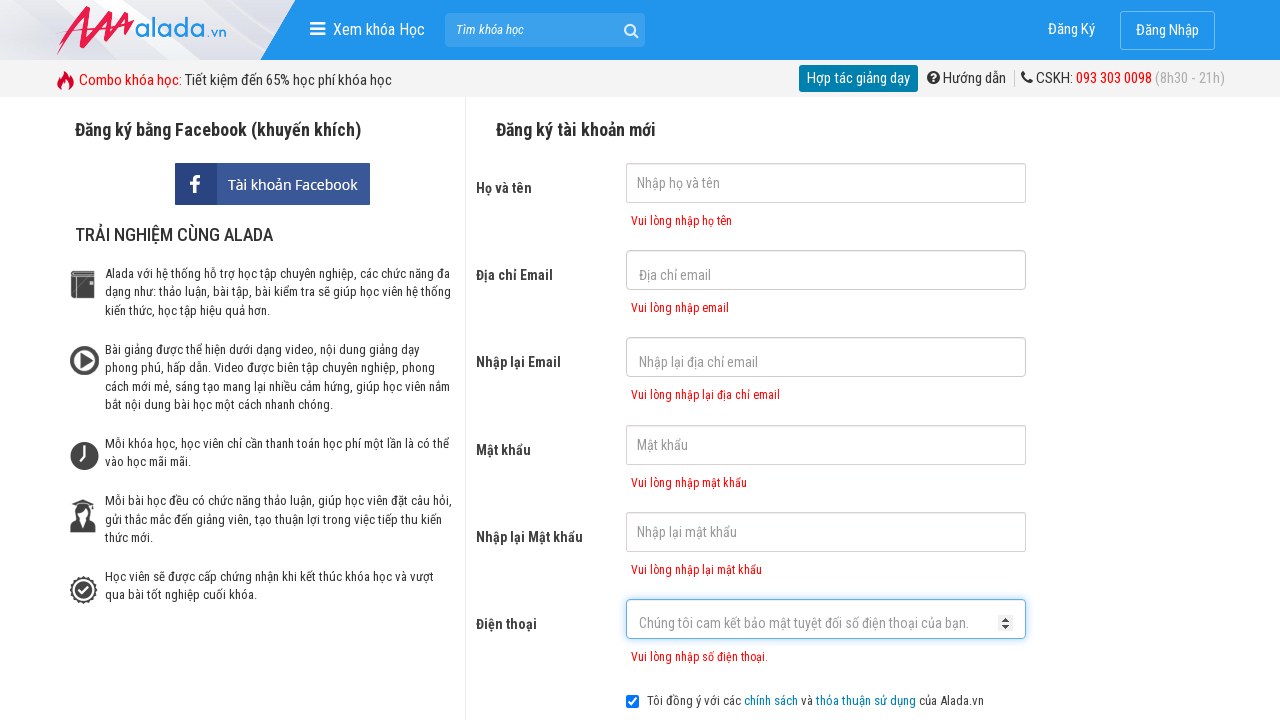